Tests checkbox functionality by clicking a checkbox to select it, verifying it's selected, then clicking again to deselect it and verifying it's unselected.

Starting URL: https://rahulshettyacademy.com/AutomationPractice/

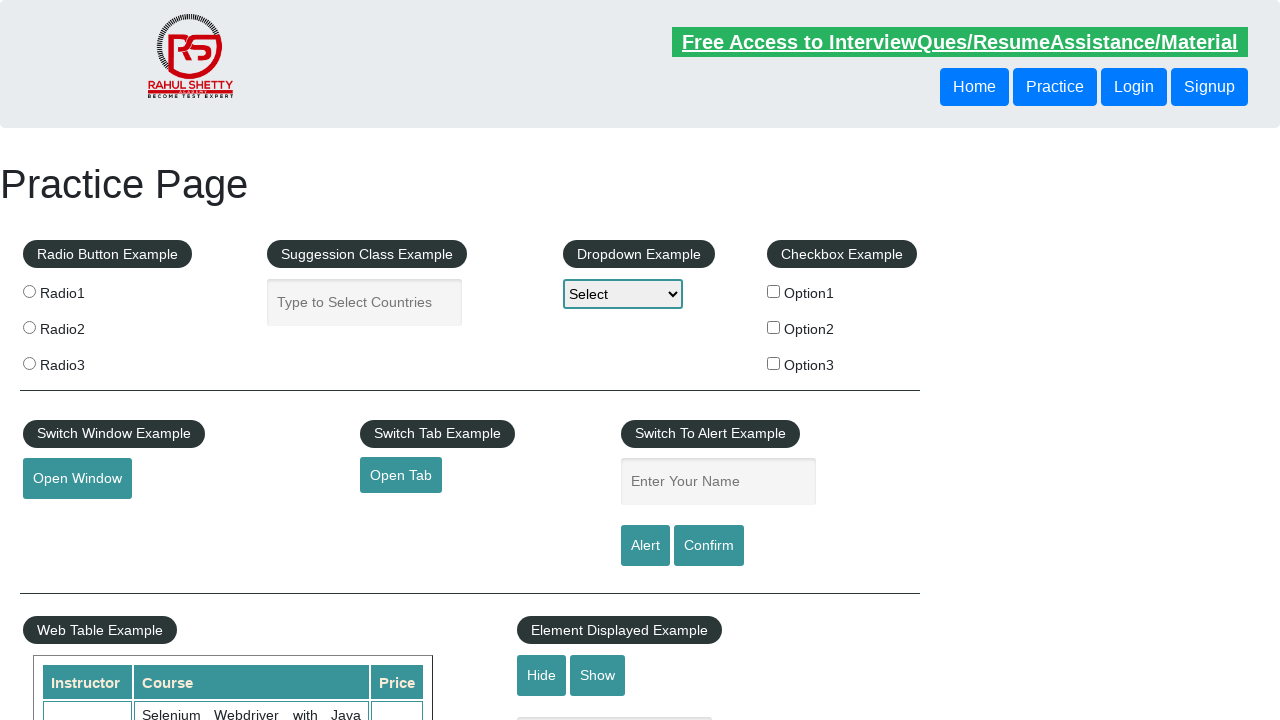

Navigated to AutomationPractice page
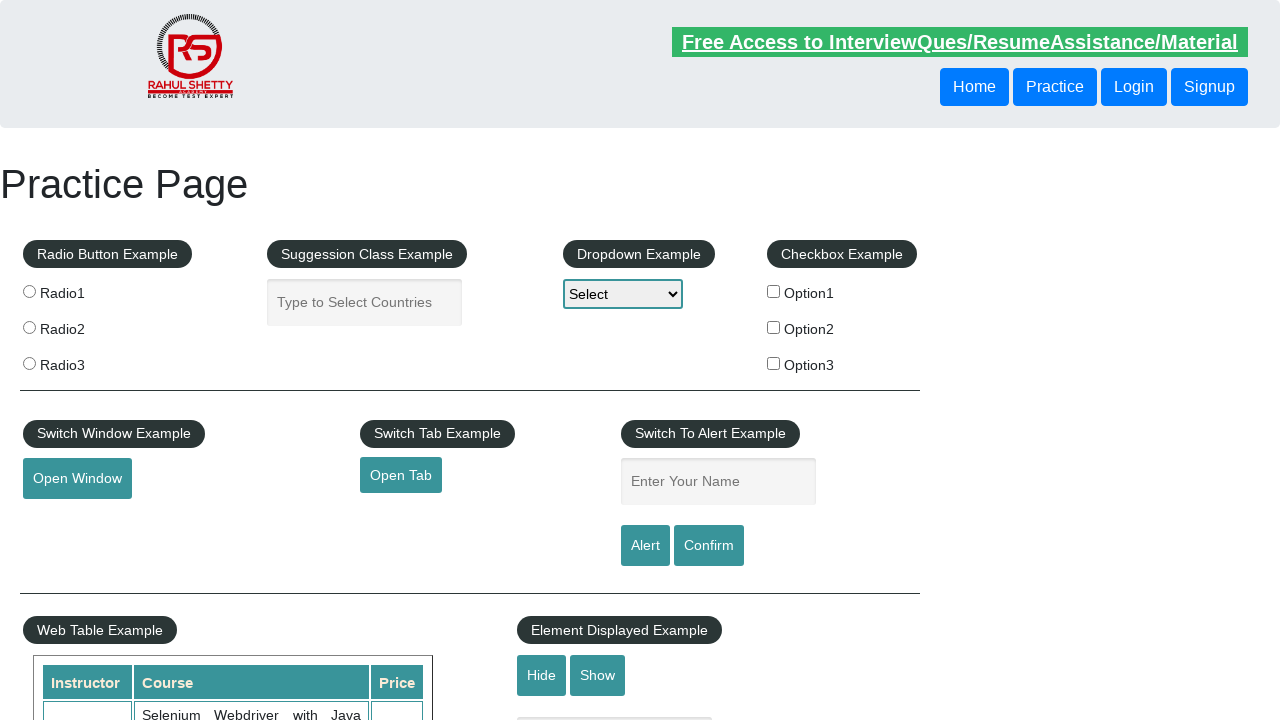

Clicked checkbox to select it at (774, 291) on #checkBoxOption1
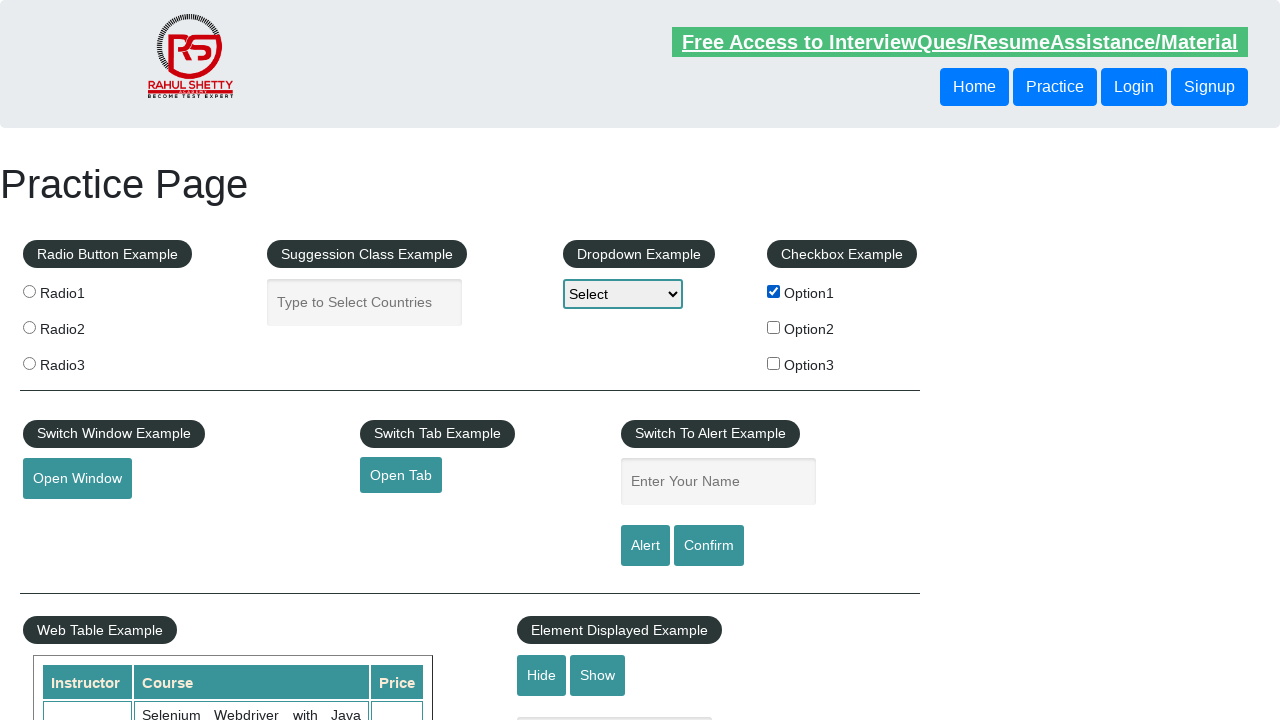

Verified checkbox is selected
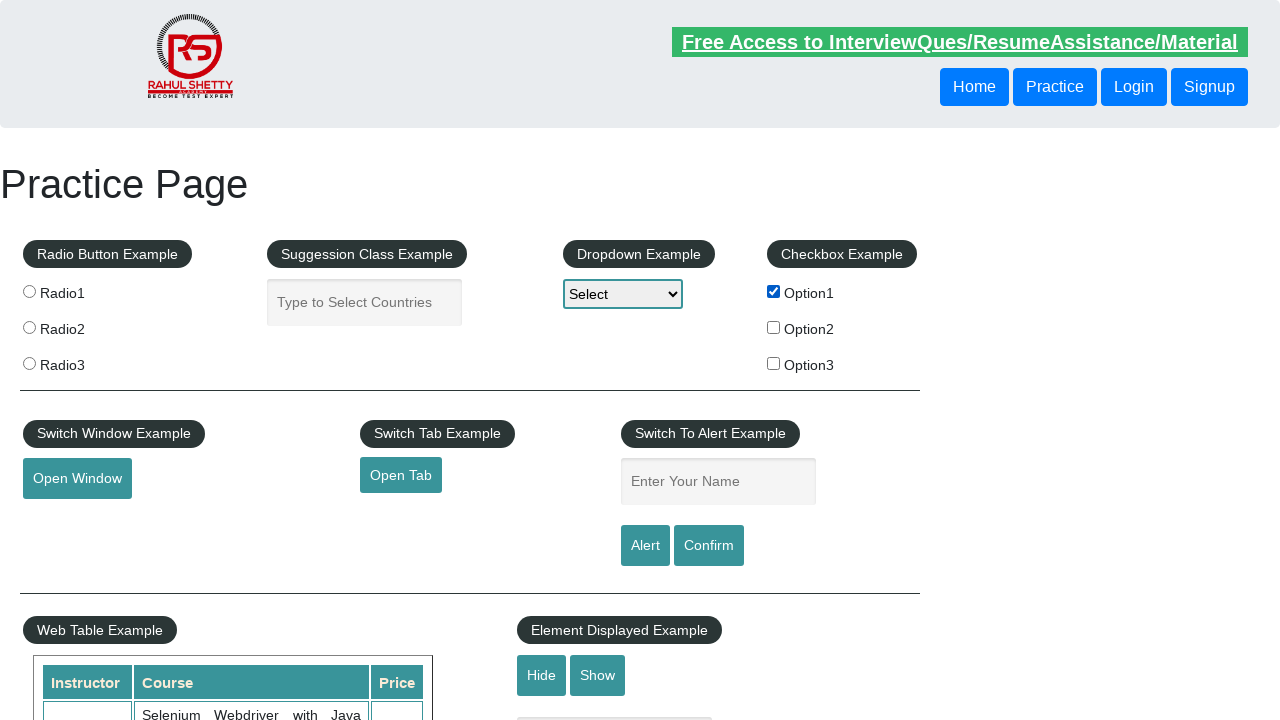

Clicked checkbox to deselect it at (774, 291) on #checkBoxOption1
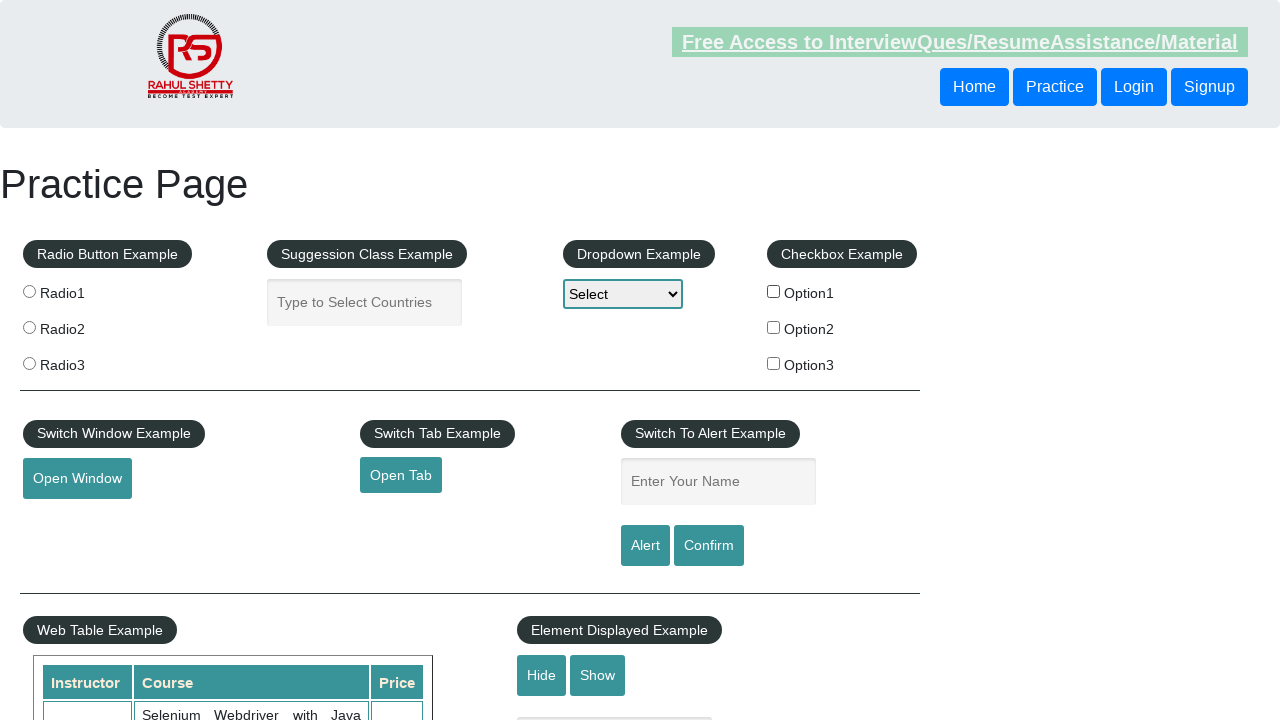

Verified checkbox is unselected
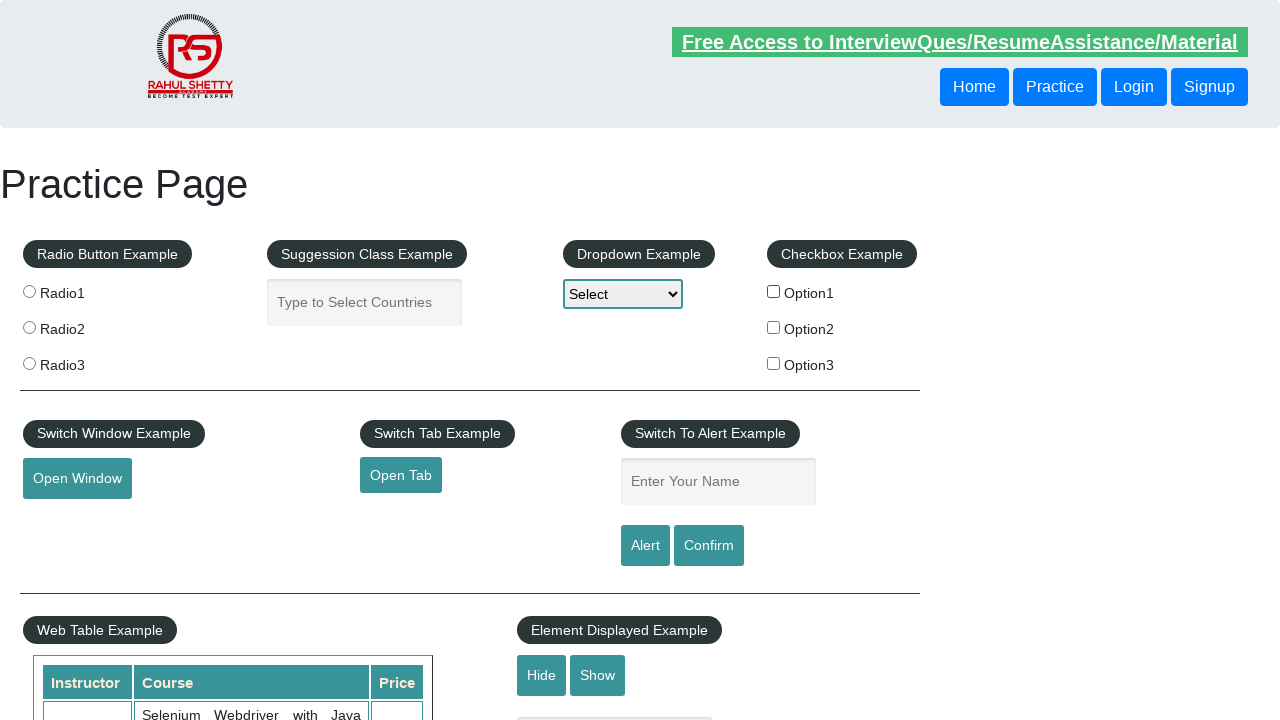

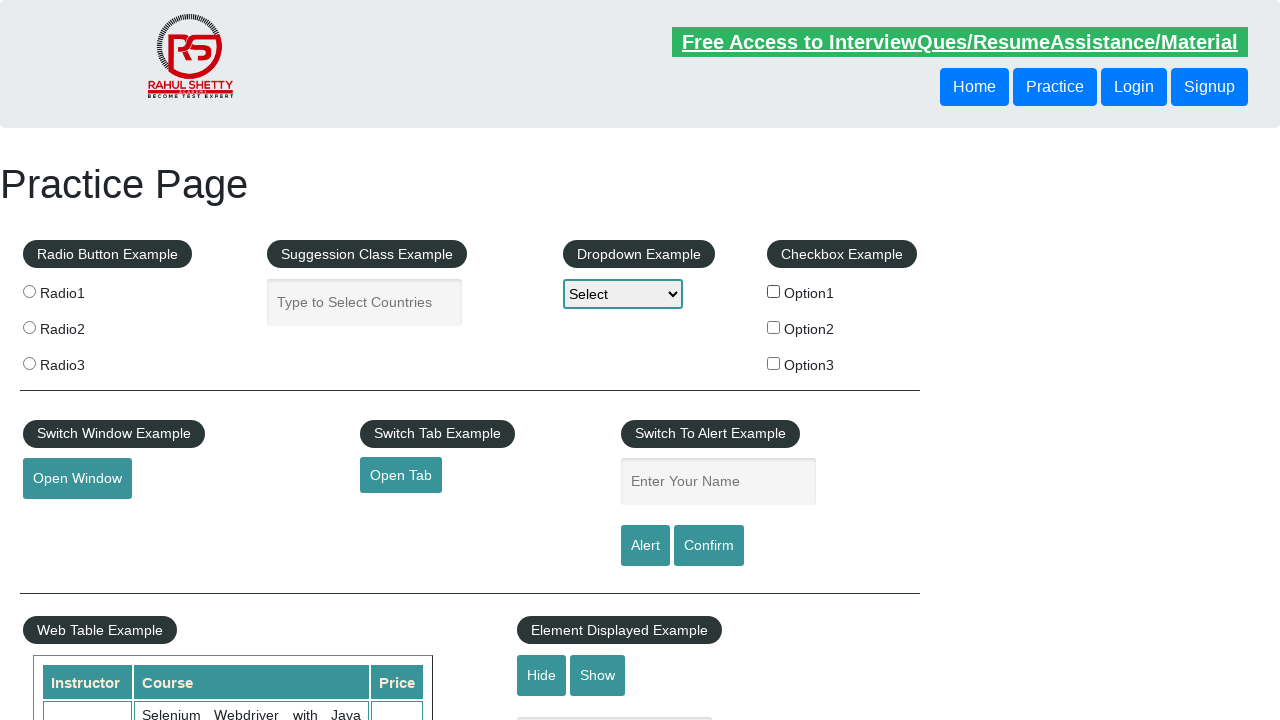